Tests checkbox functionality by clicking on Senior Citizen Discount checkbox and verifying its state

Starting URL: https://rahulshettyacademy.com/dropdownsPractise/

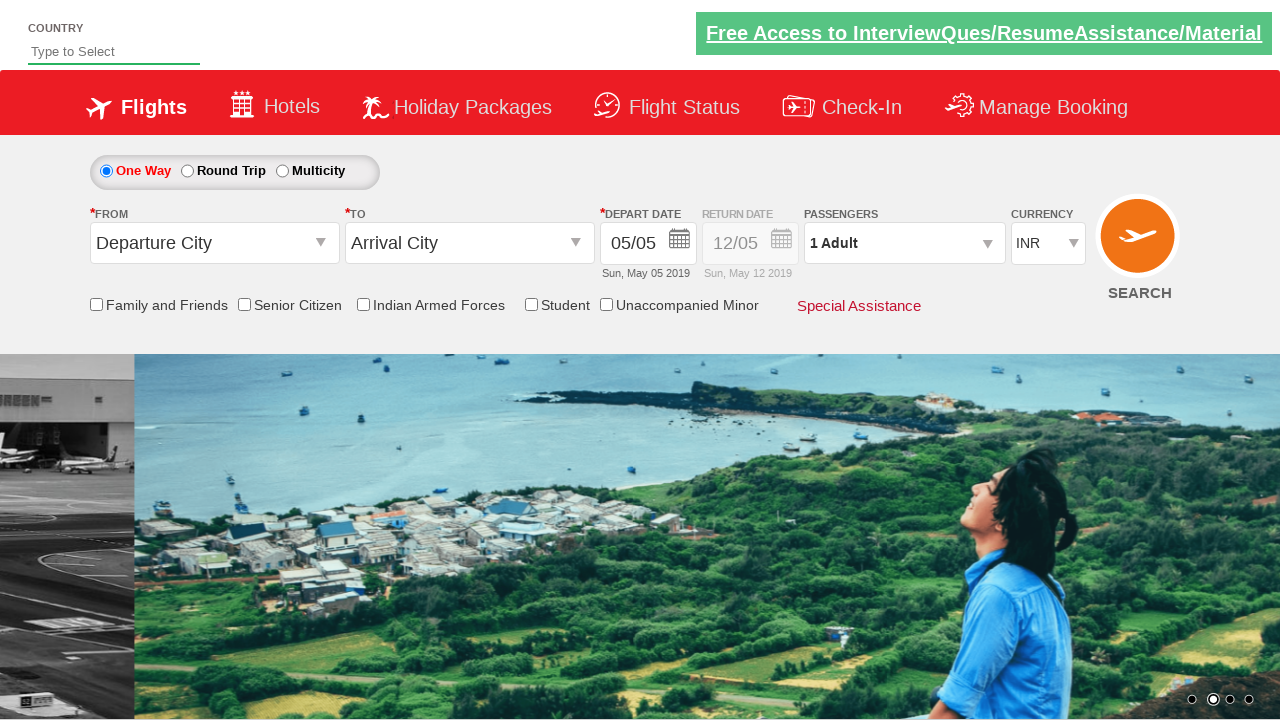

Navigated to https://online.ithillel.ua/
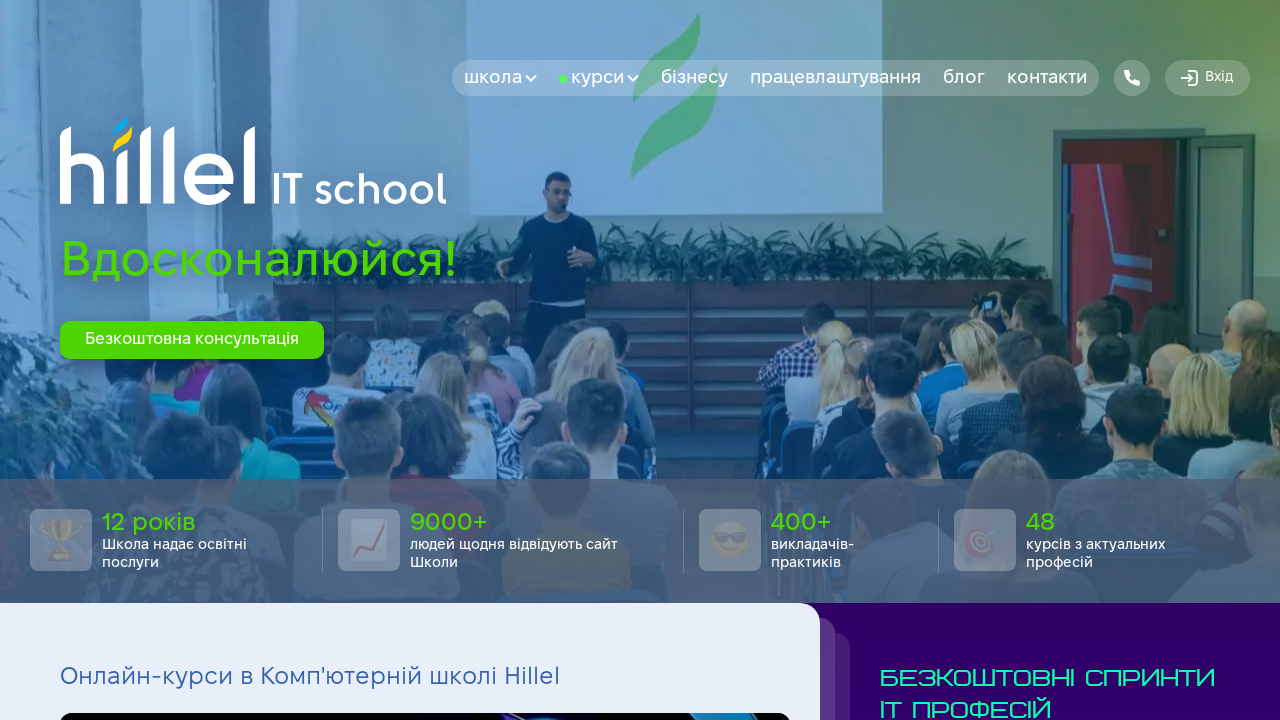

Clicked on enrollment button
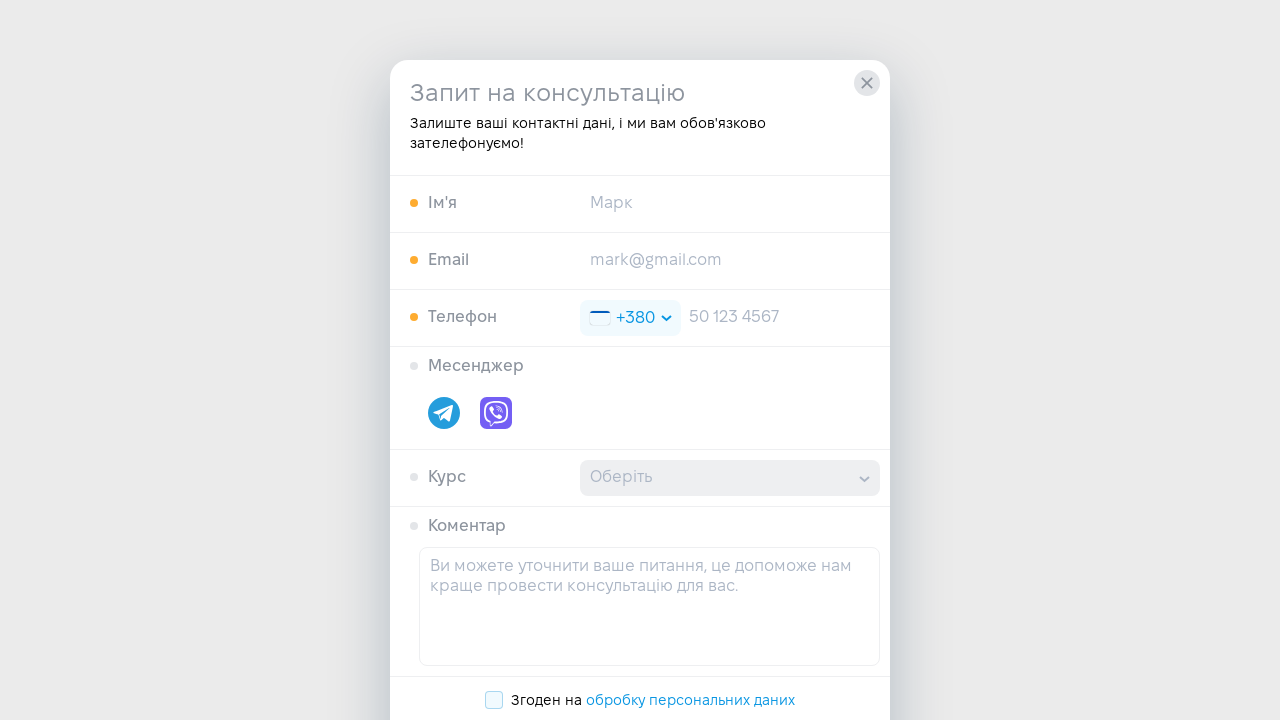

Located modal form element
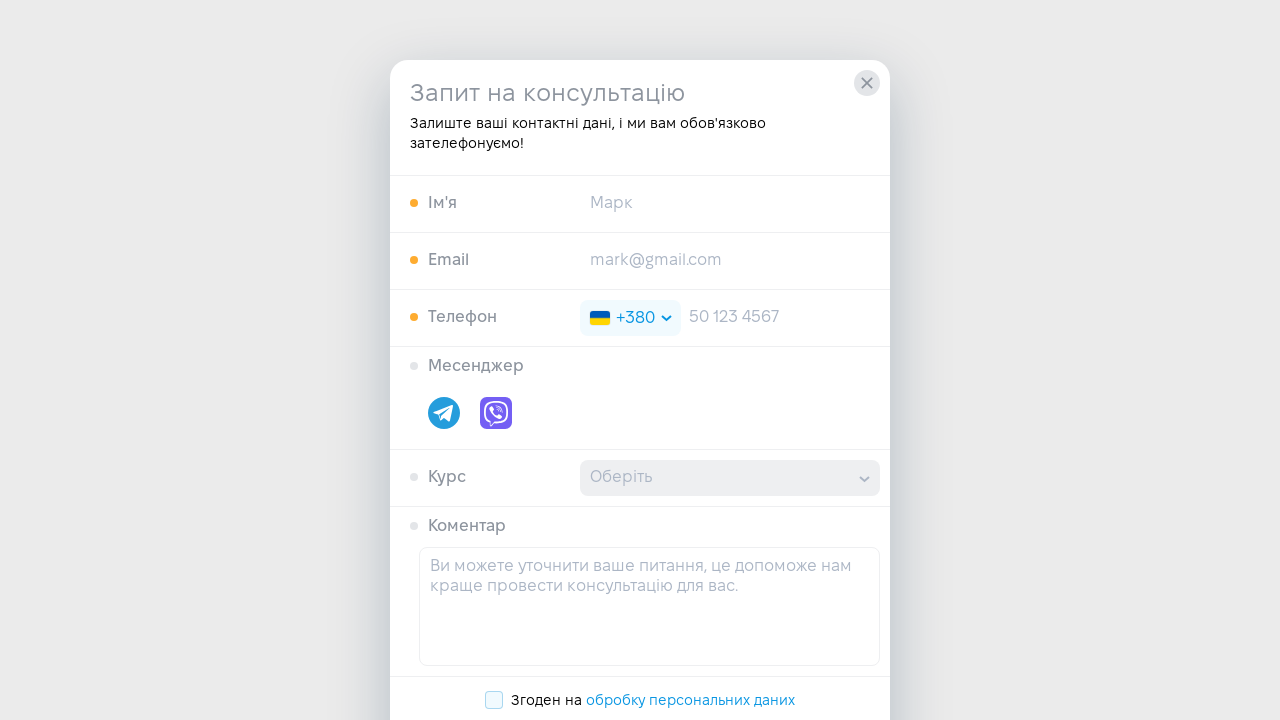

Verified that enrollment modal form is displayed
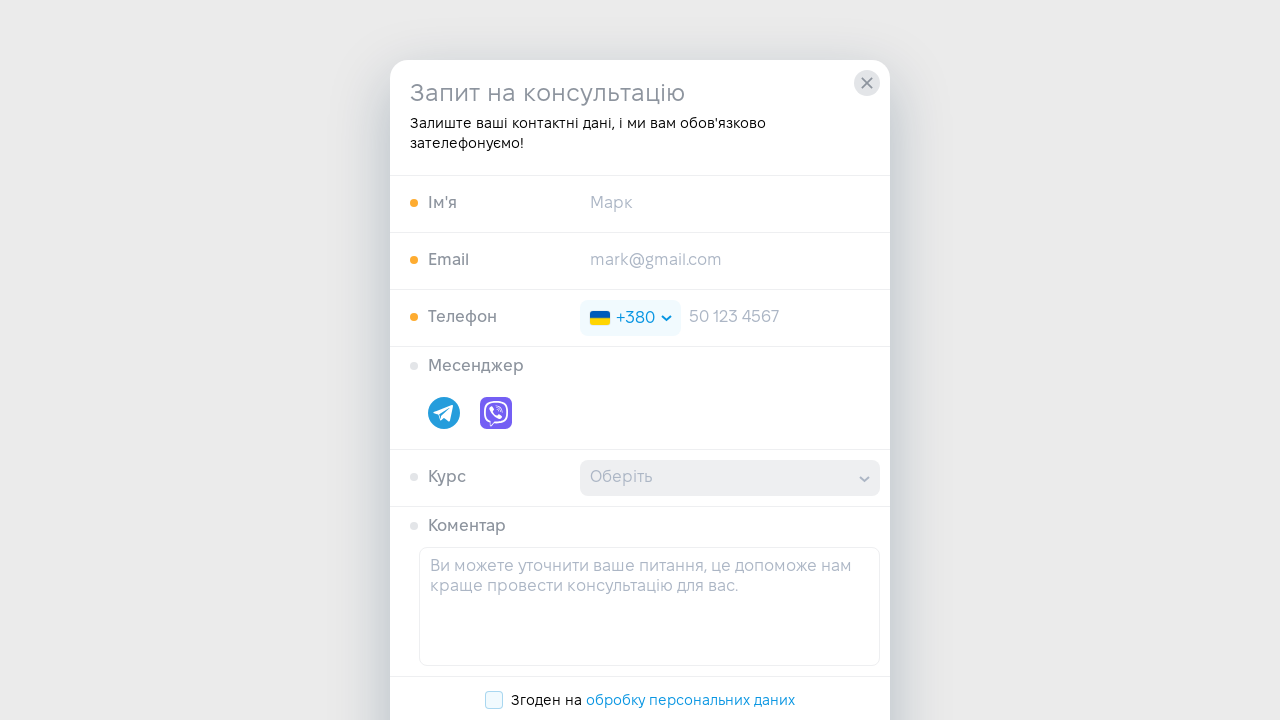

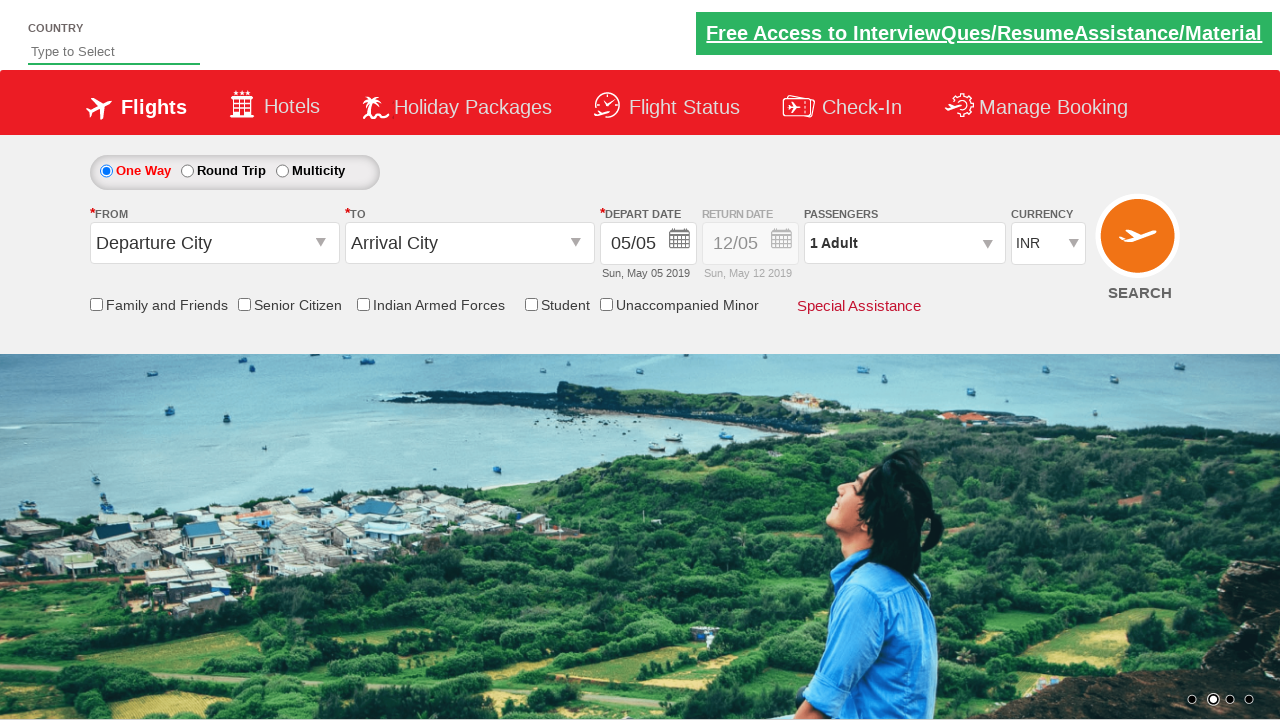